Tests sequential window handling by clicking a button that opens a new window, filling a text field in the child window, and then closing it

Starting URL: https://leafground.com/window.xhtml

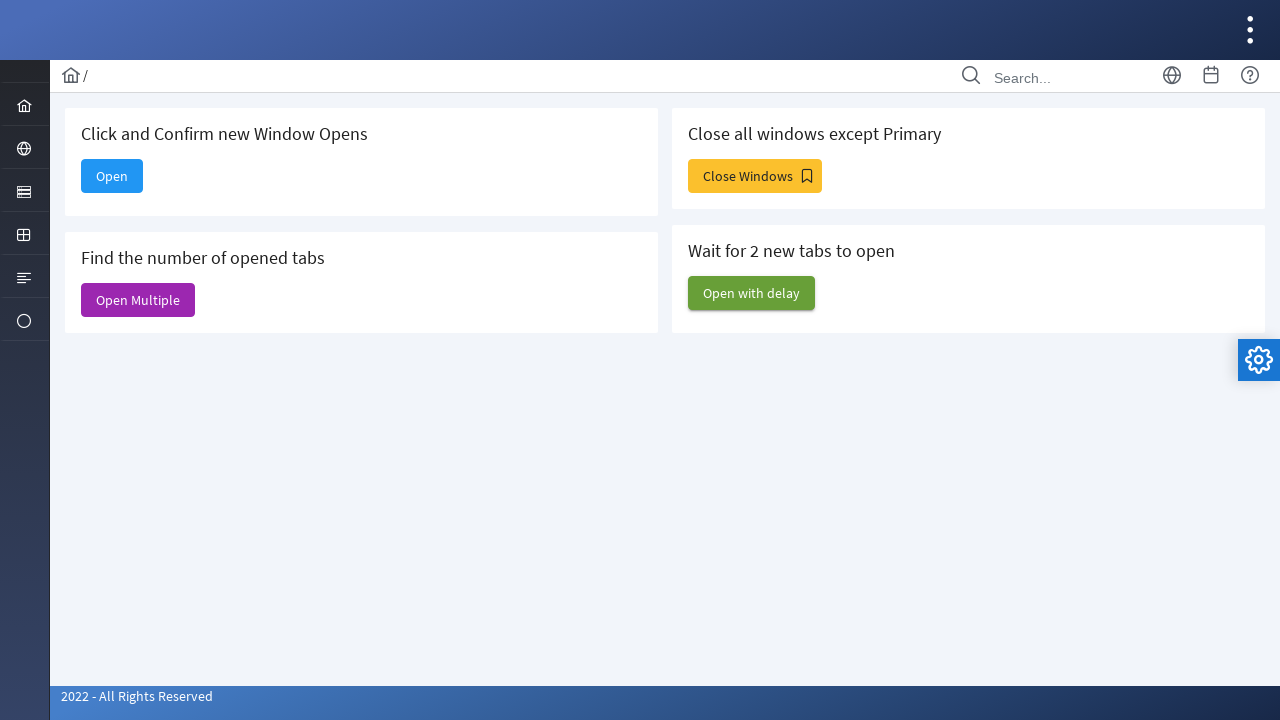

Clicked button to open new window at (112, 176) on xpath=//button[@id='j_idt88:new']
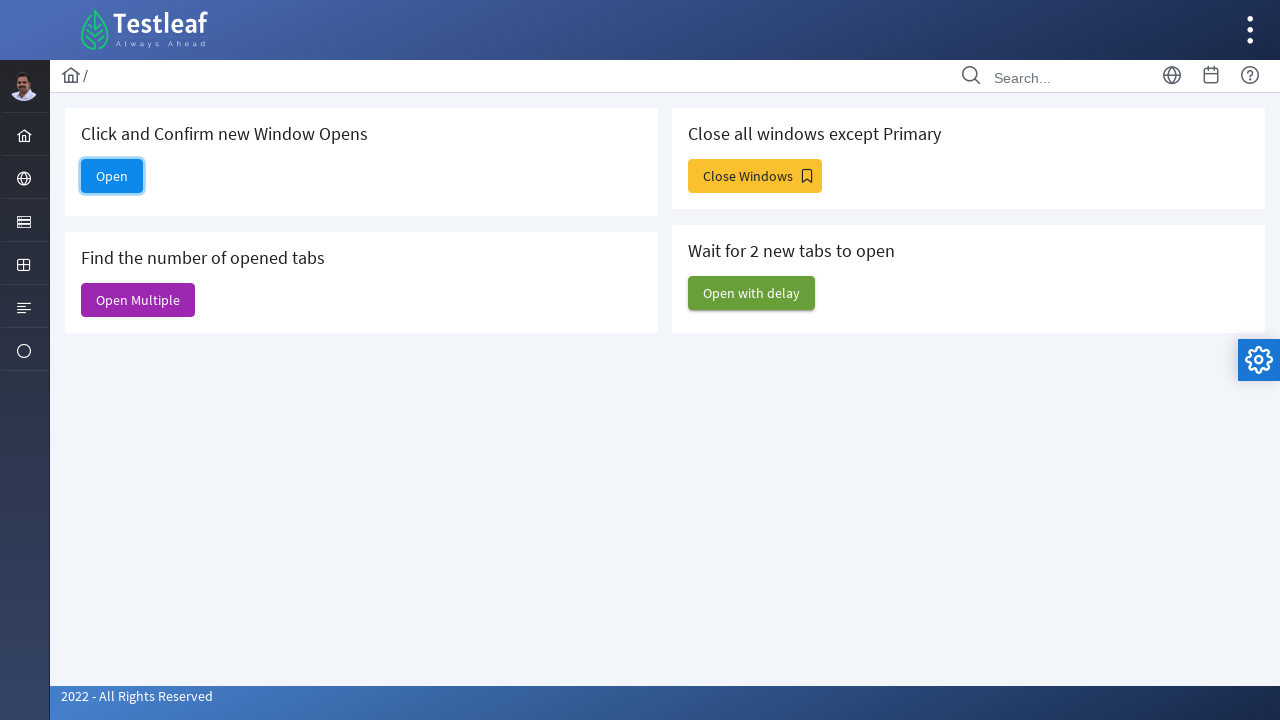

New child window opened and captured
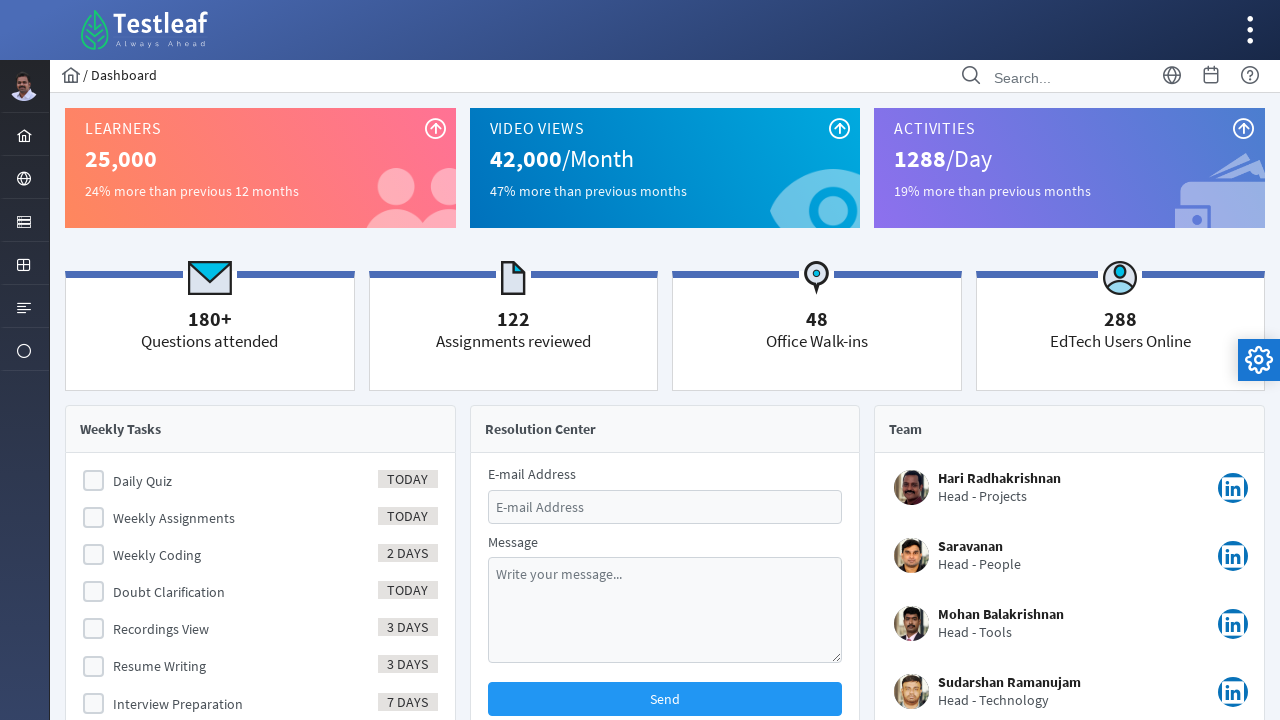

Child window fully loaded
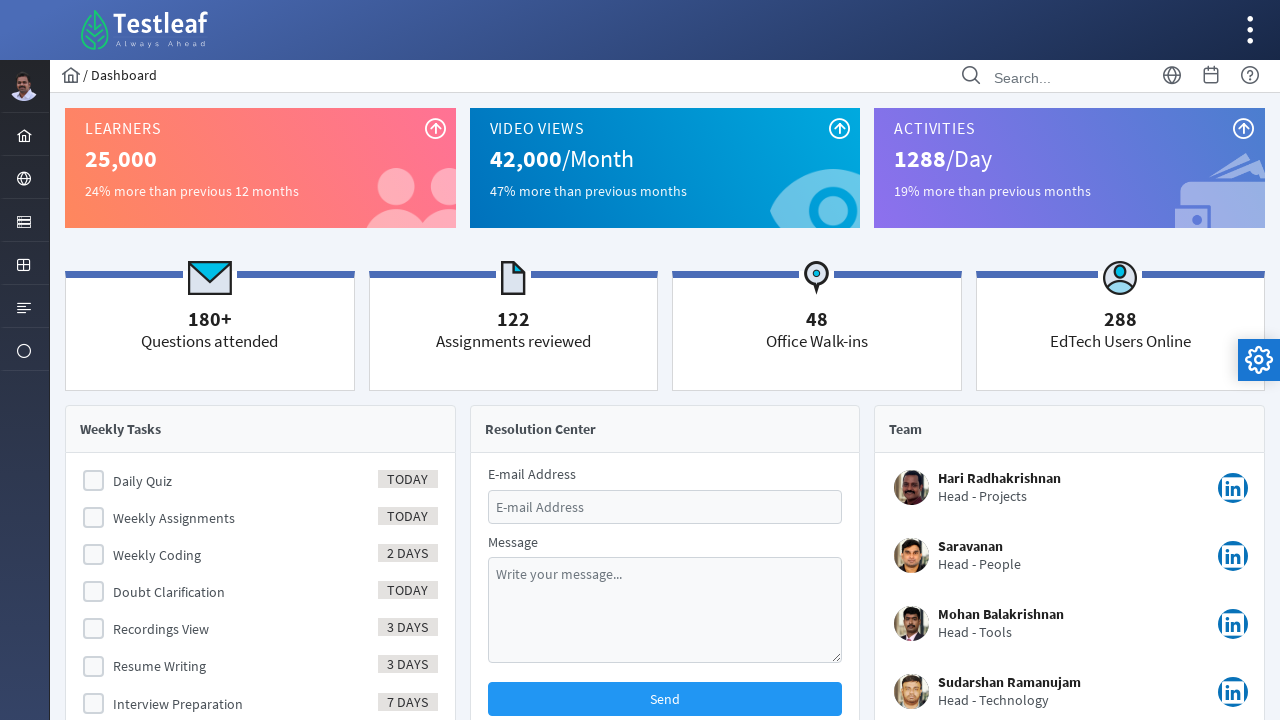

Filled message field in child window with 'Hello from automated test!' on input[placeholder='Write your message...'], textarea[placeholder='Write your mes
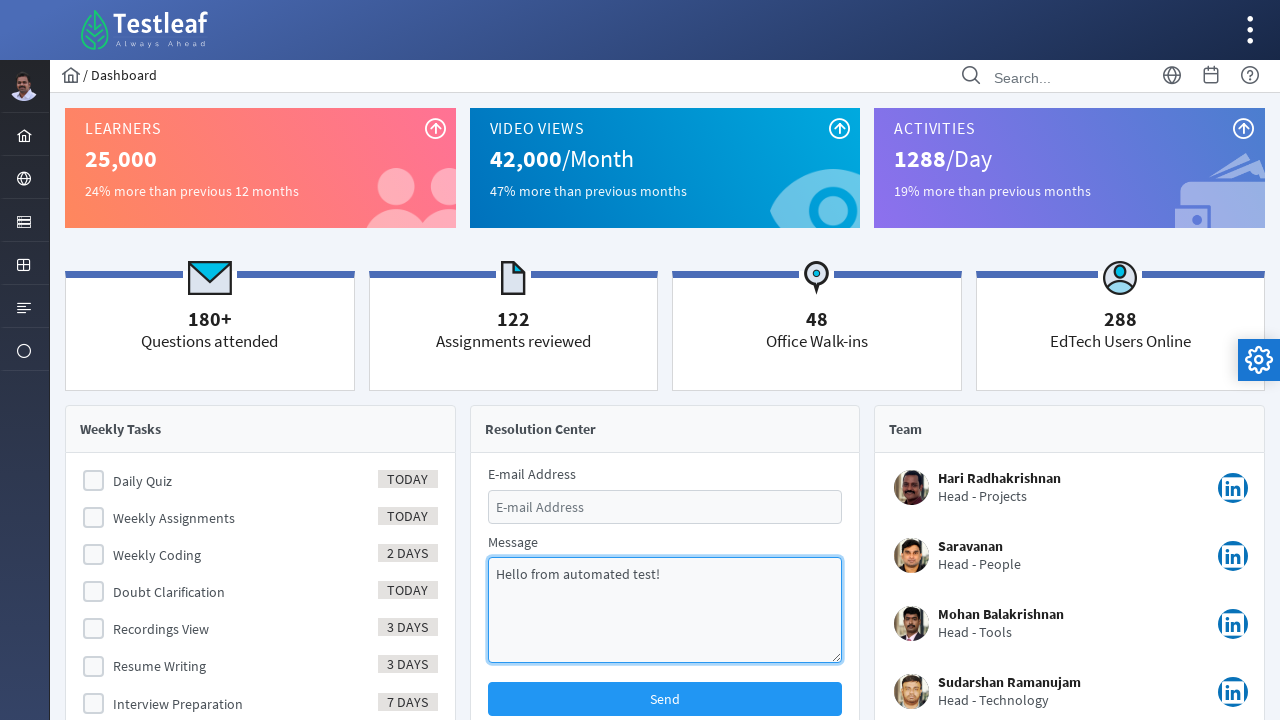

Closed child window
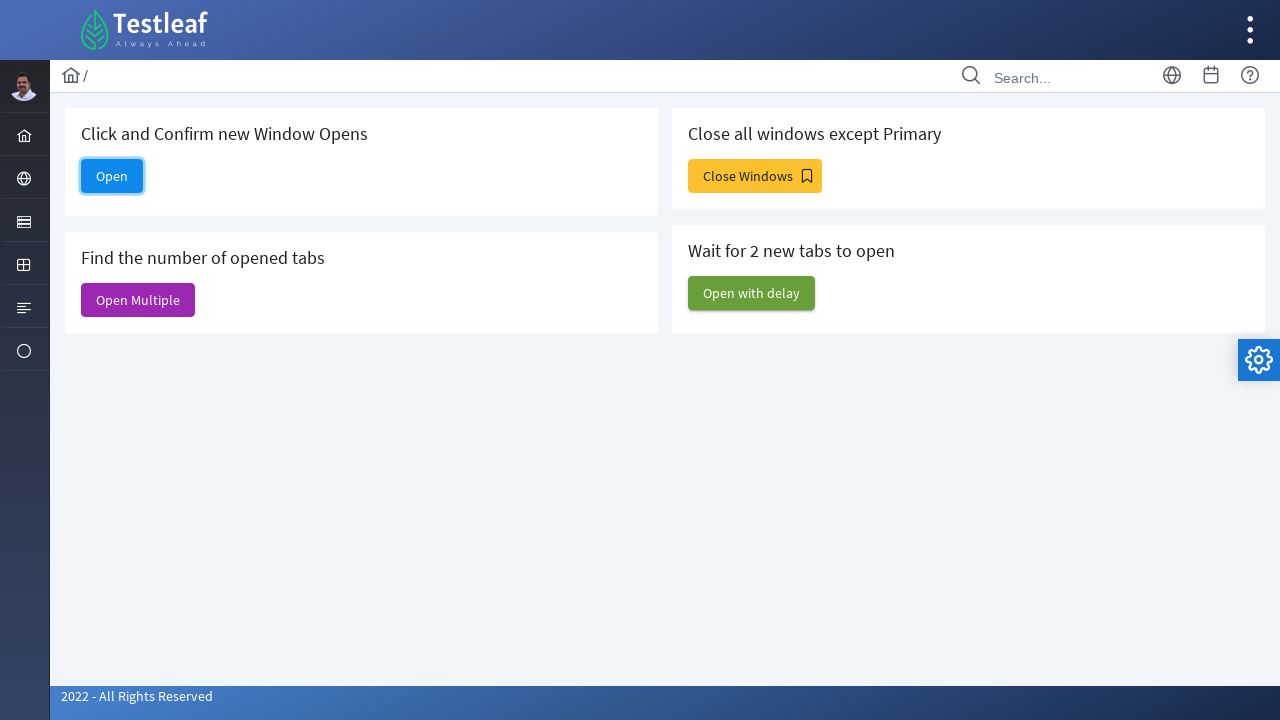

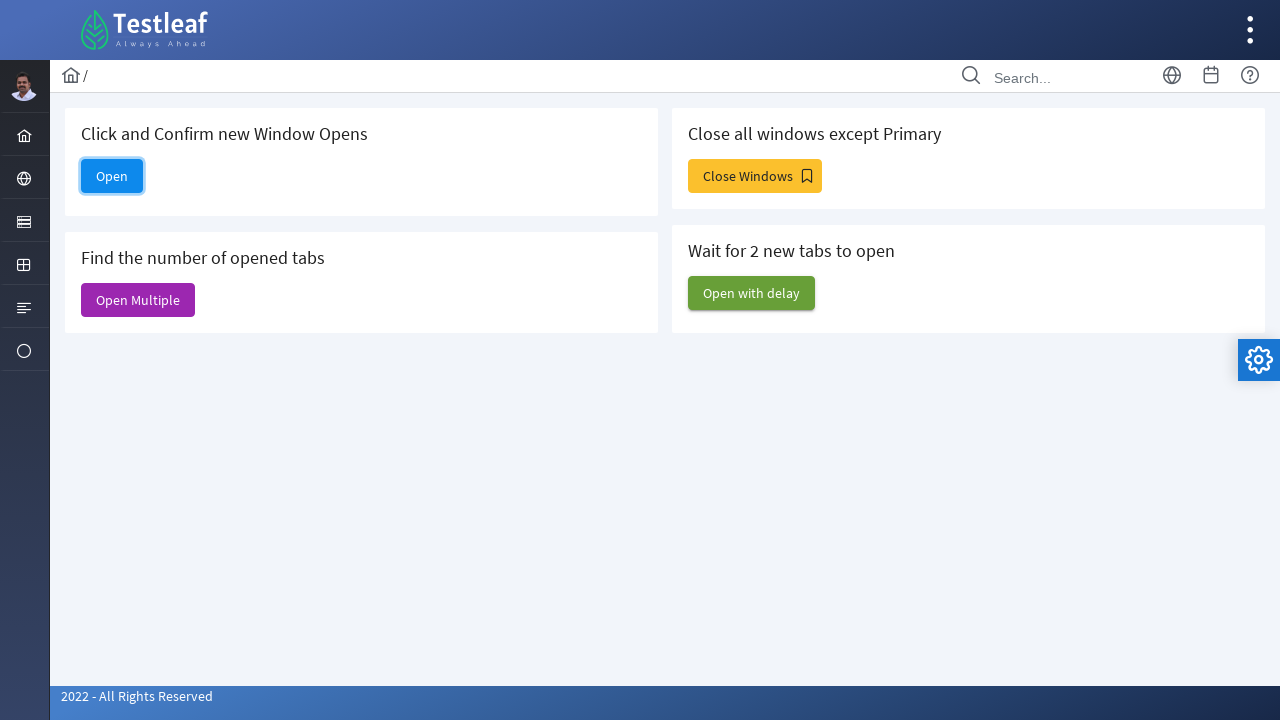